Tests registration form by filling first name, last name, and email fields, then submitting the form and verifying successful registration

Starting URL: http://suninjuly.github.io/registration1.html

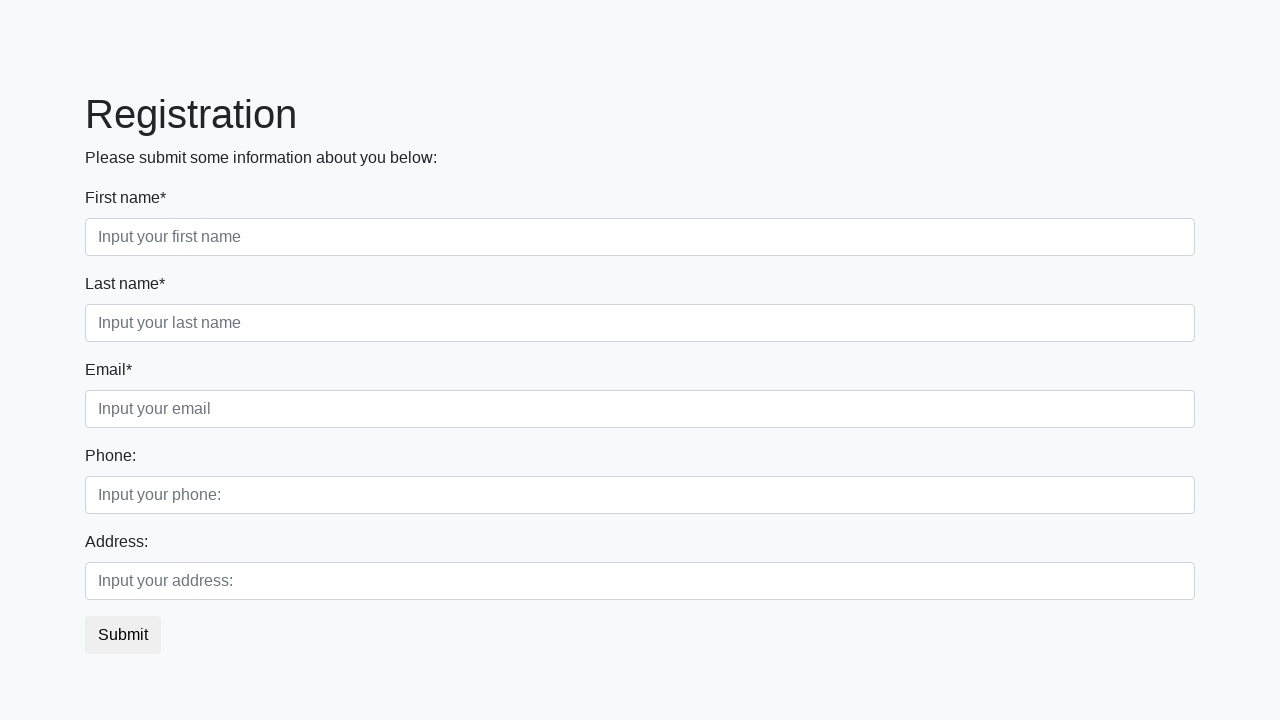

Filled first name field with 'Ivan' on .first_block .first
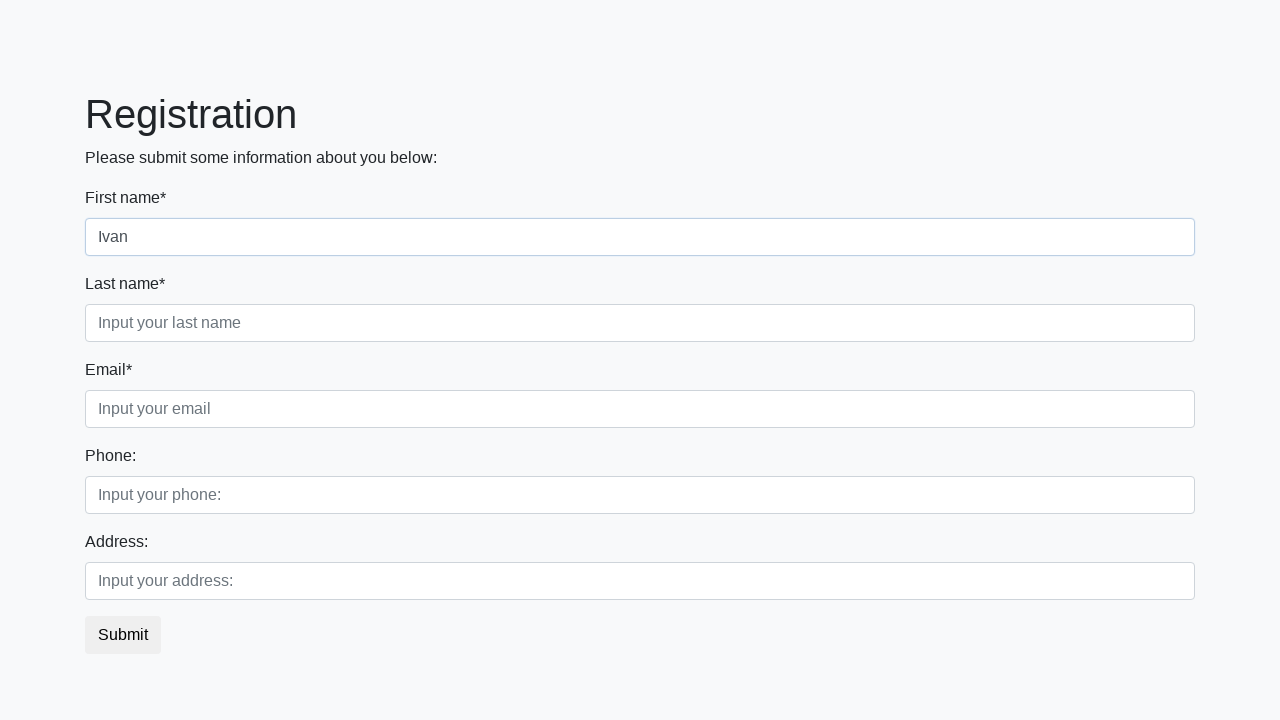

Filled last name field with 'Petrov' on .first_block .second
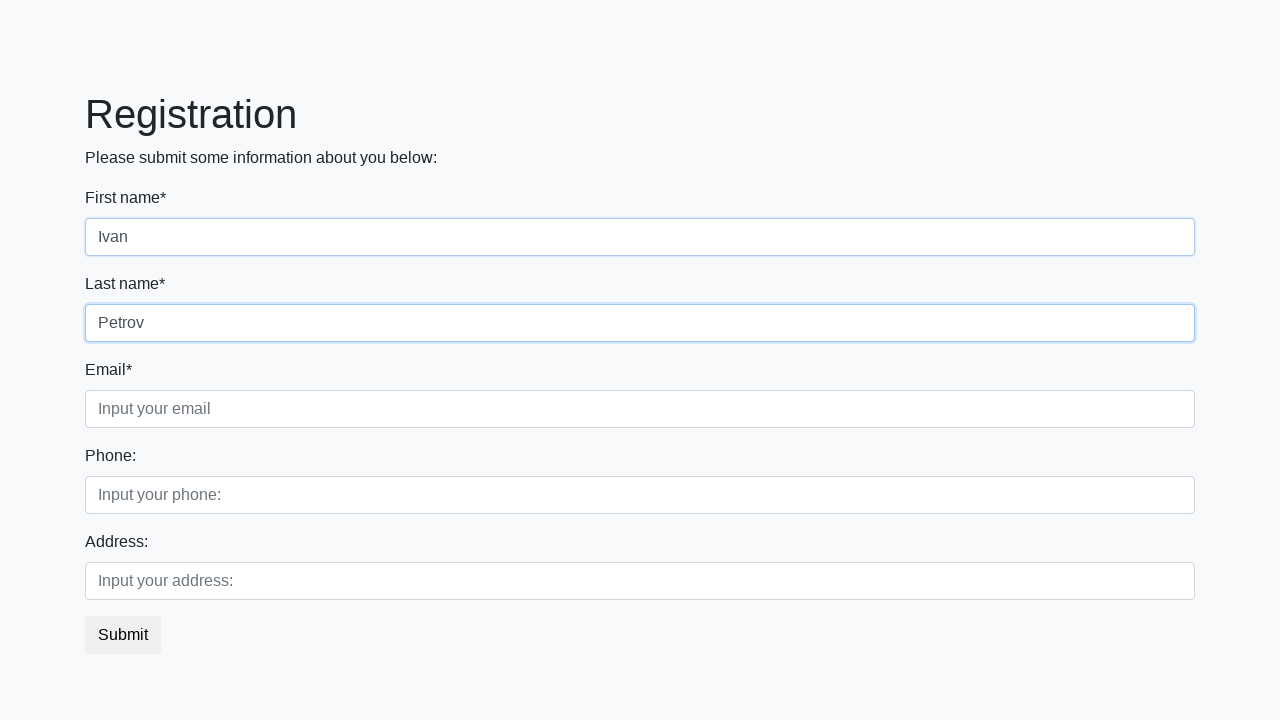

Filled email field with 'test.user@example.com' on .first_block .third
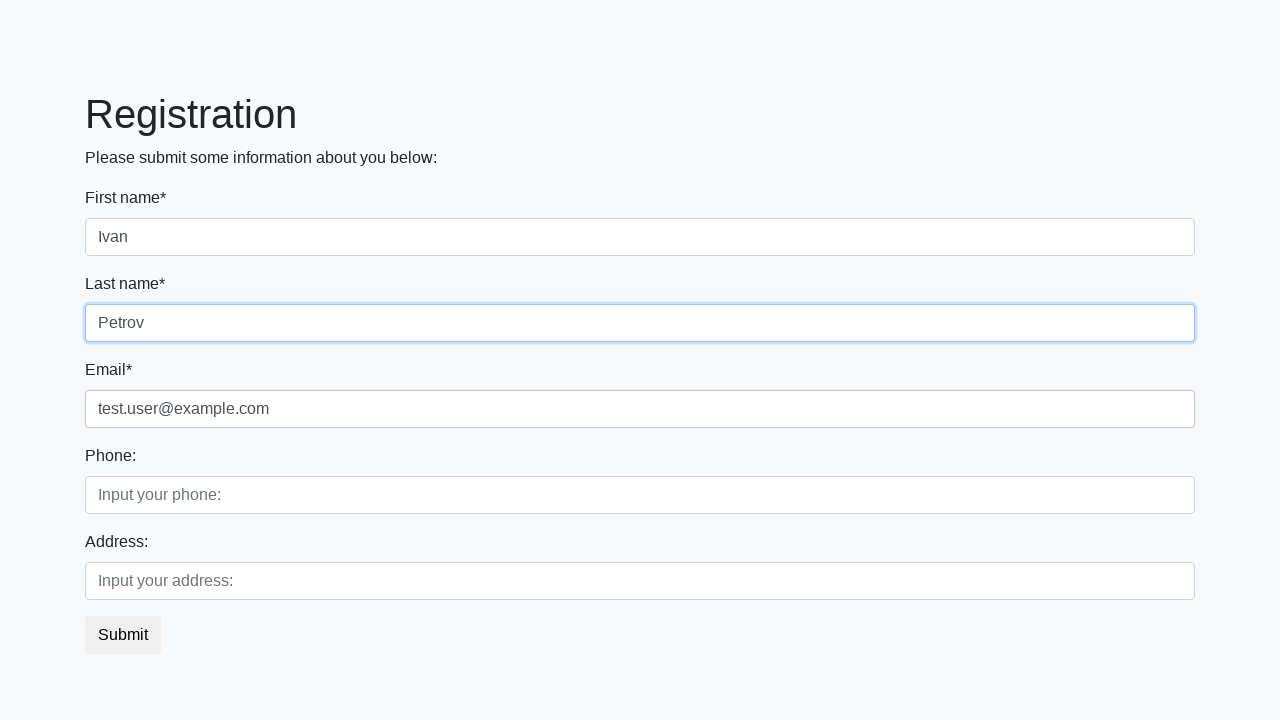

Clicked submit button to register at (123, 635) on button.btn
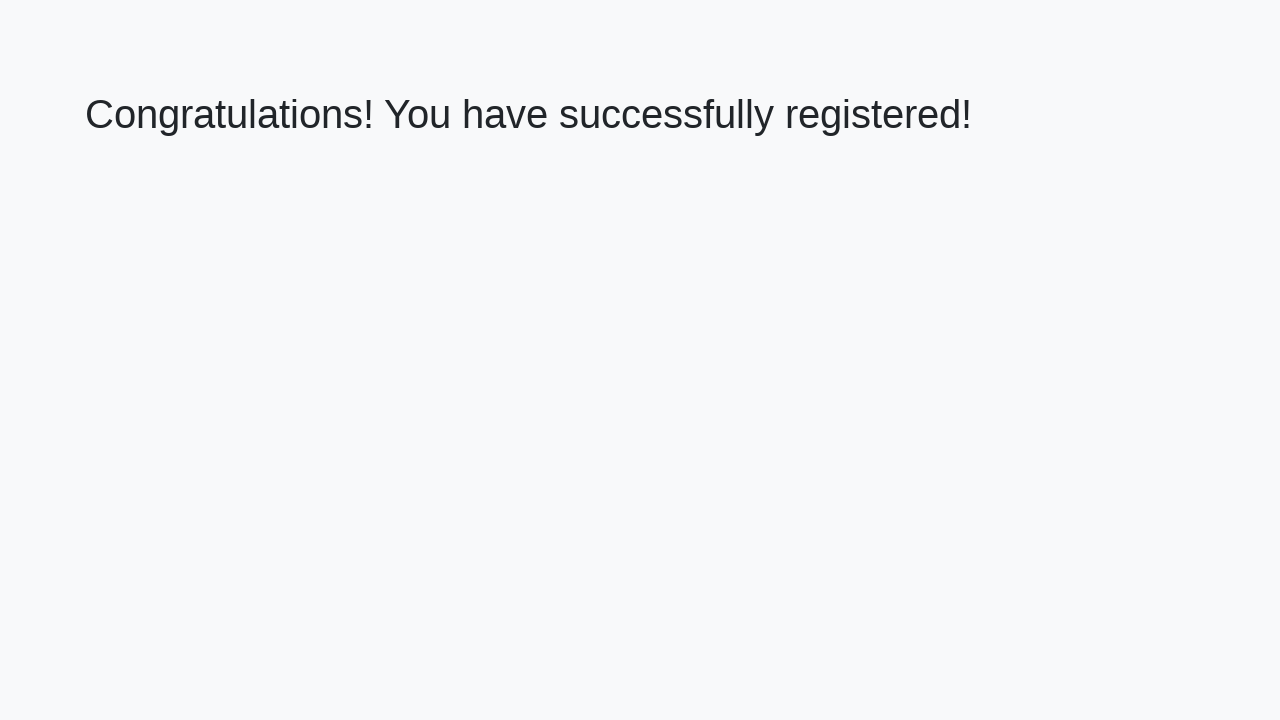

Success message heading loaded
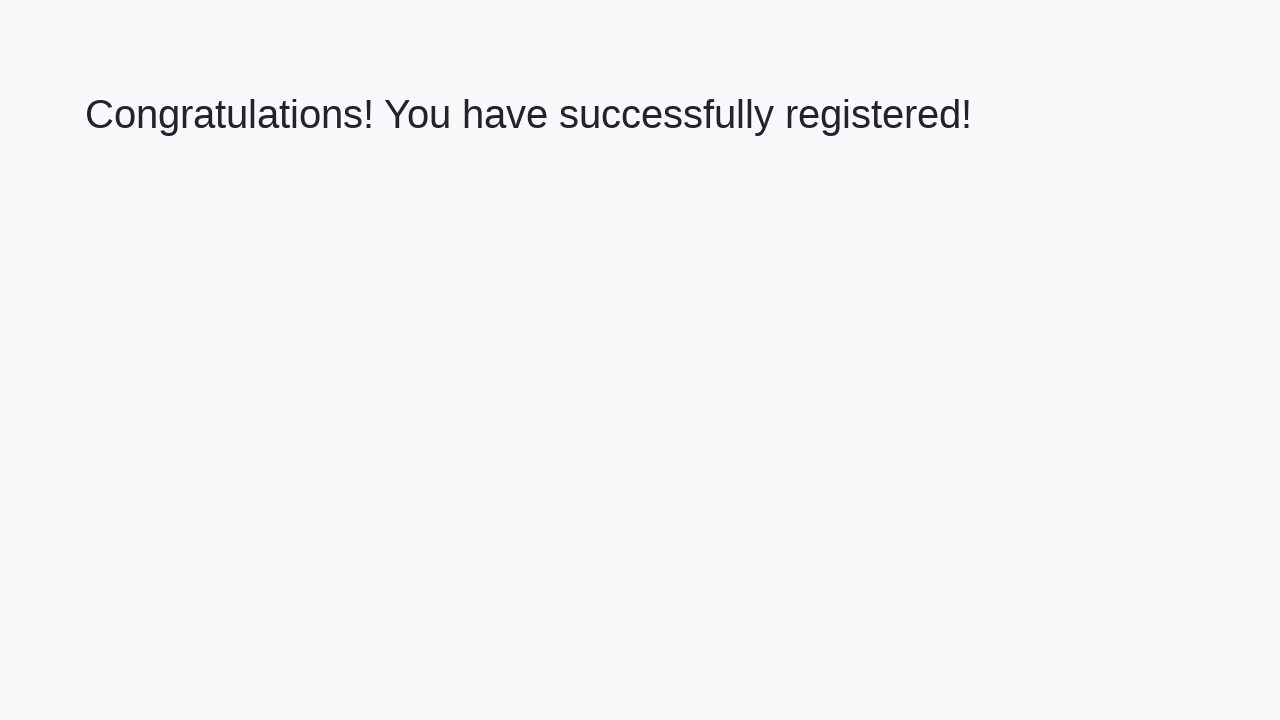

Retrieved success message text: 'Congratulations! You have successfully registered!'
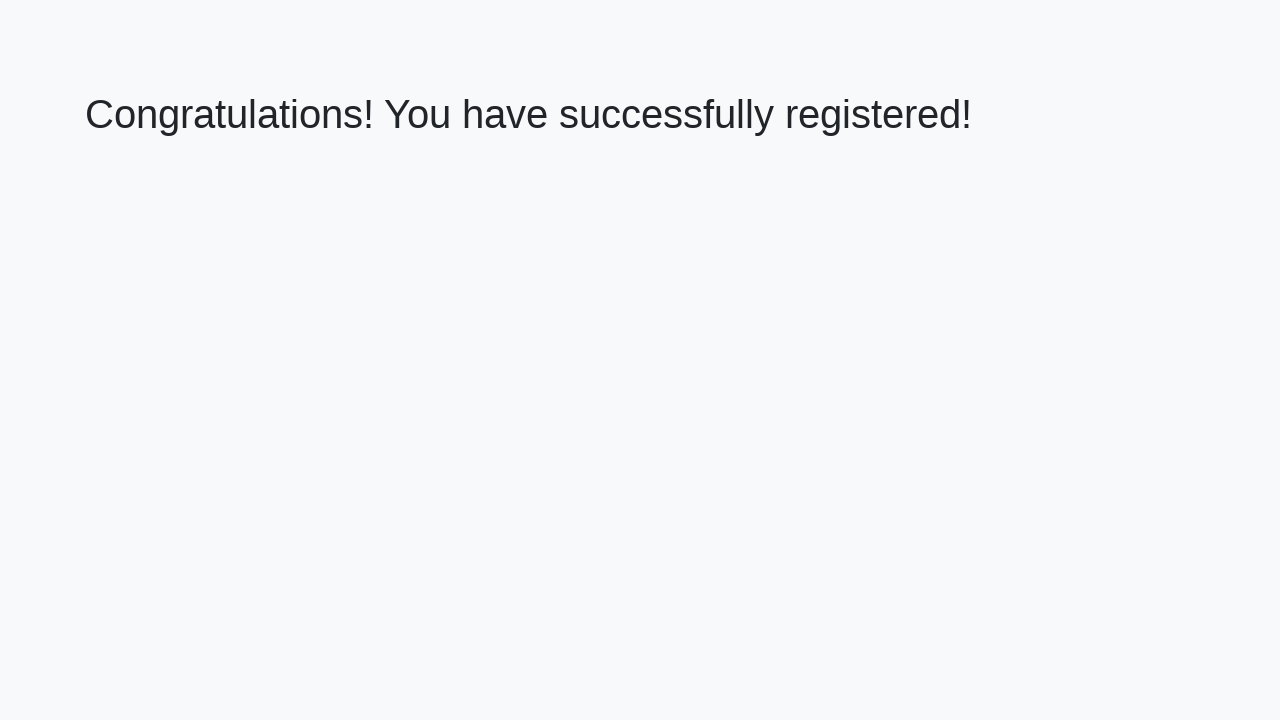

Verified registration success message
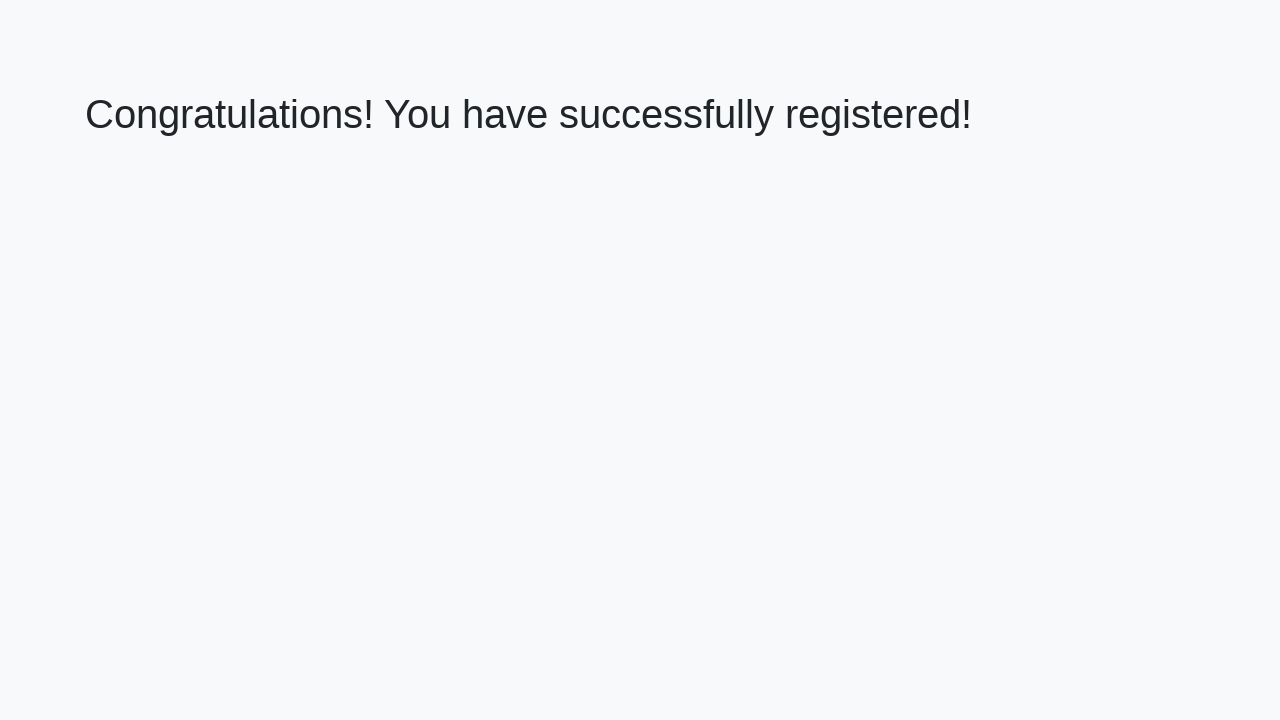

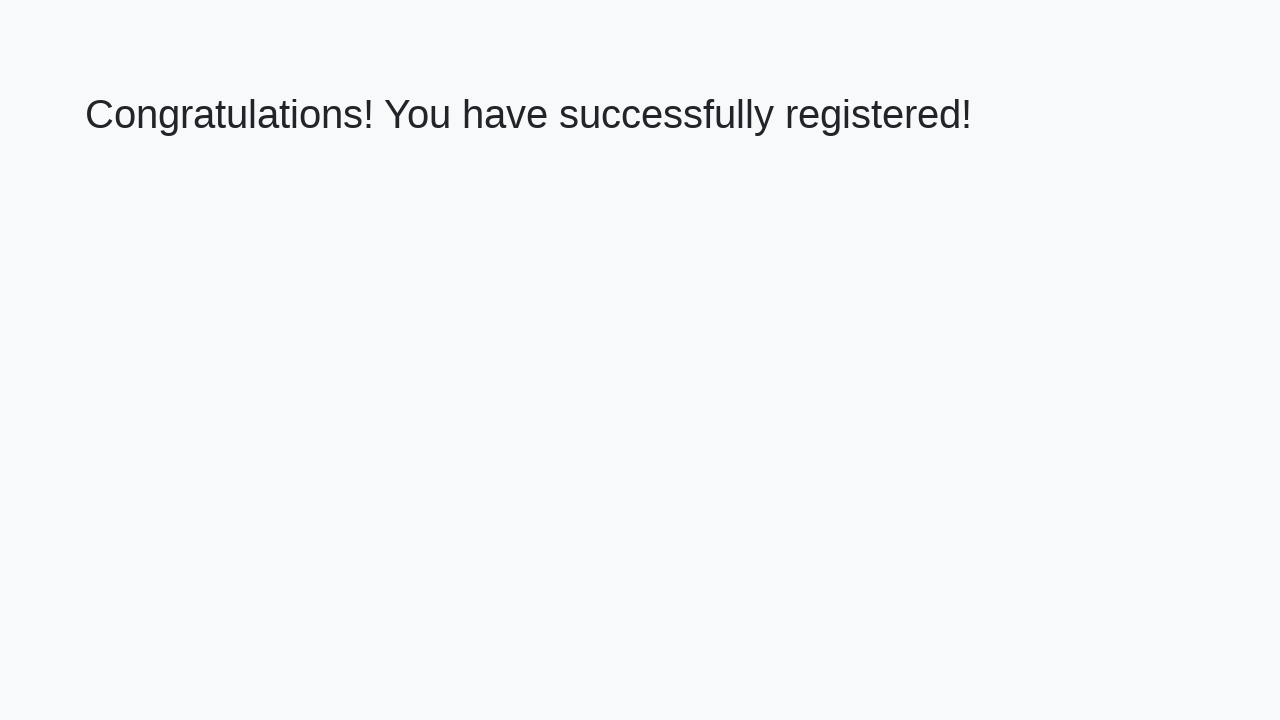